Tests that edits are saved when the input field loses focus (blur event)

Starting URL: https://demo.playwright.dev/todomvc

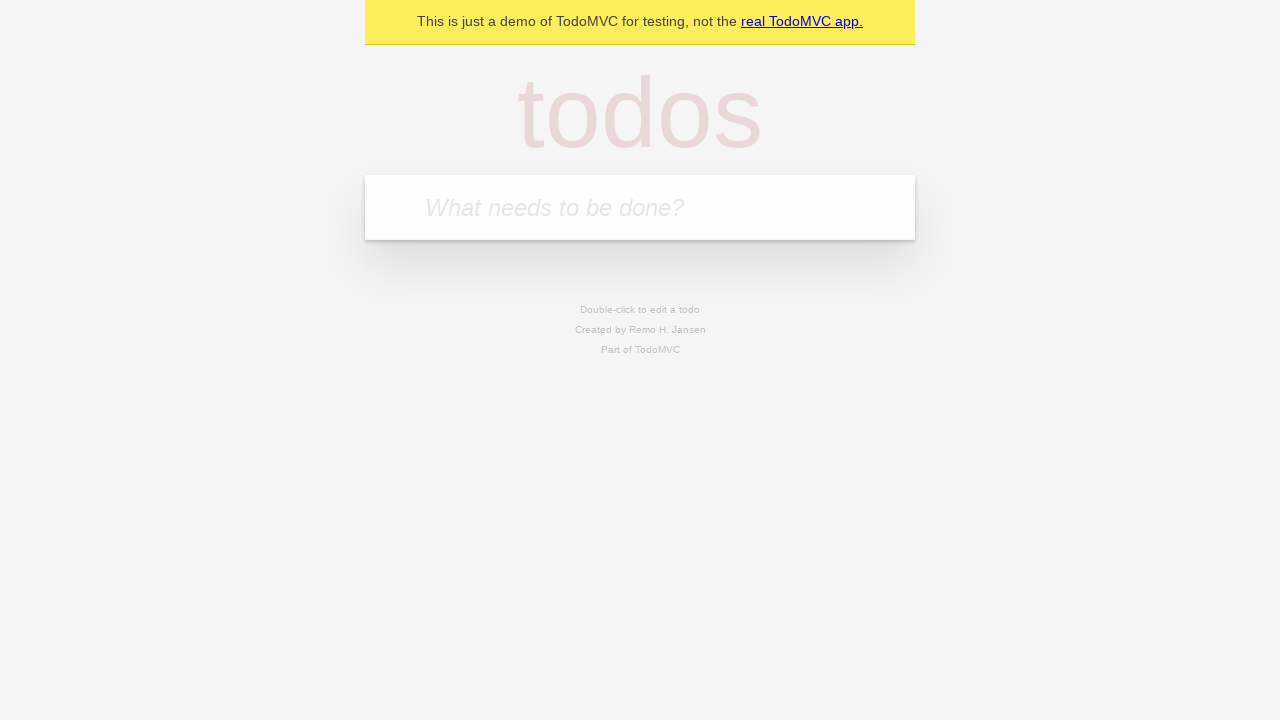

Filled input field with first todo 'buy some cheese' on internal:attr=[placeholder="What needs to be done?"i]
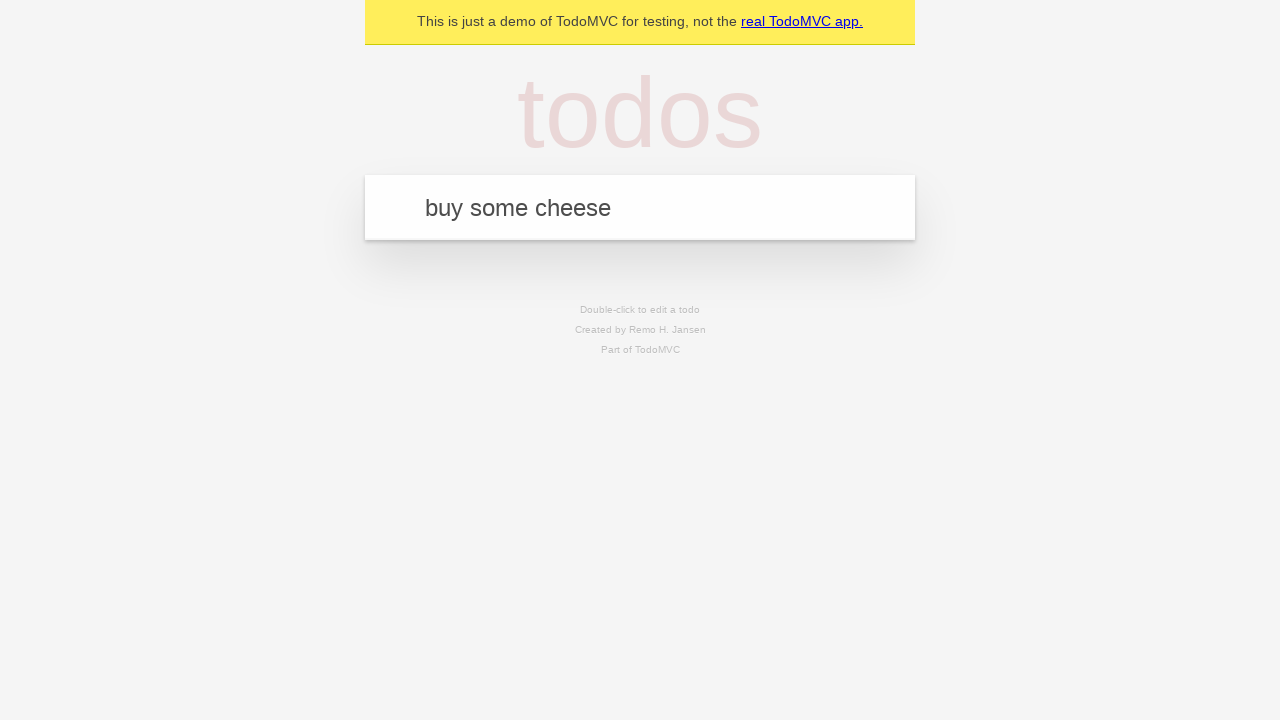

Pressed Enter to create first todo on internal:attr=[placeholder="What needs to be done?"i]
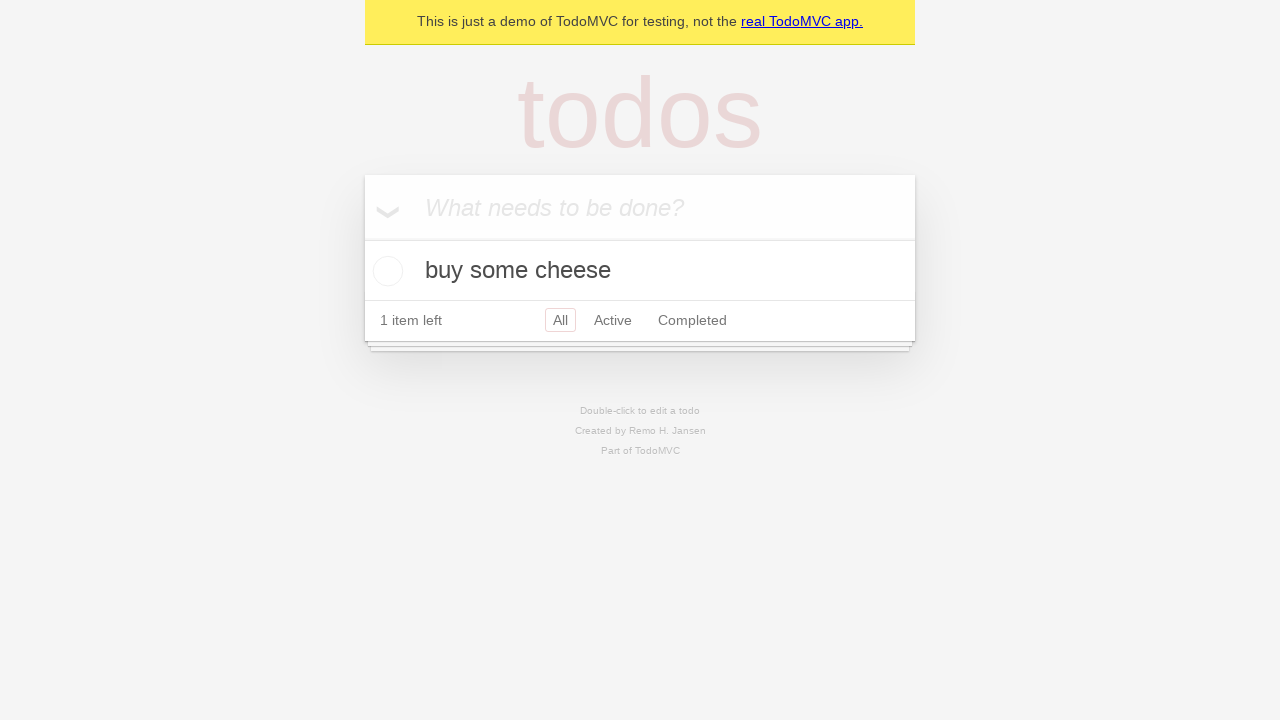

Filled input field with second todo 'feed the cat' on internal:attr=[placeholder="What needs to be done?"i]
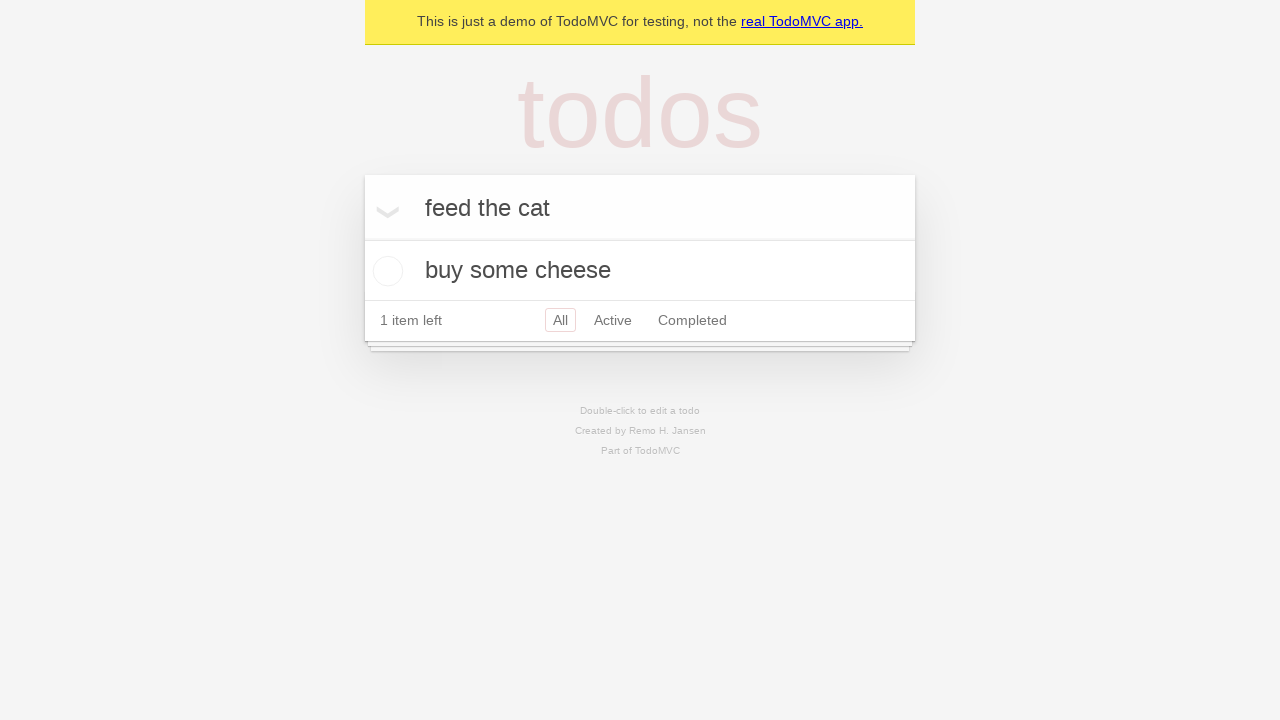

Pressed Enter to create second todo on internal:attr=[placeholder="What needs to be done?"i]
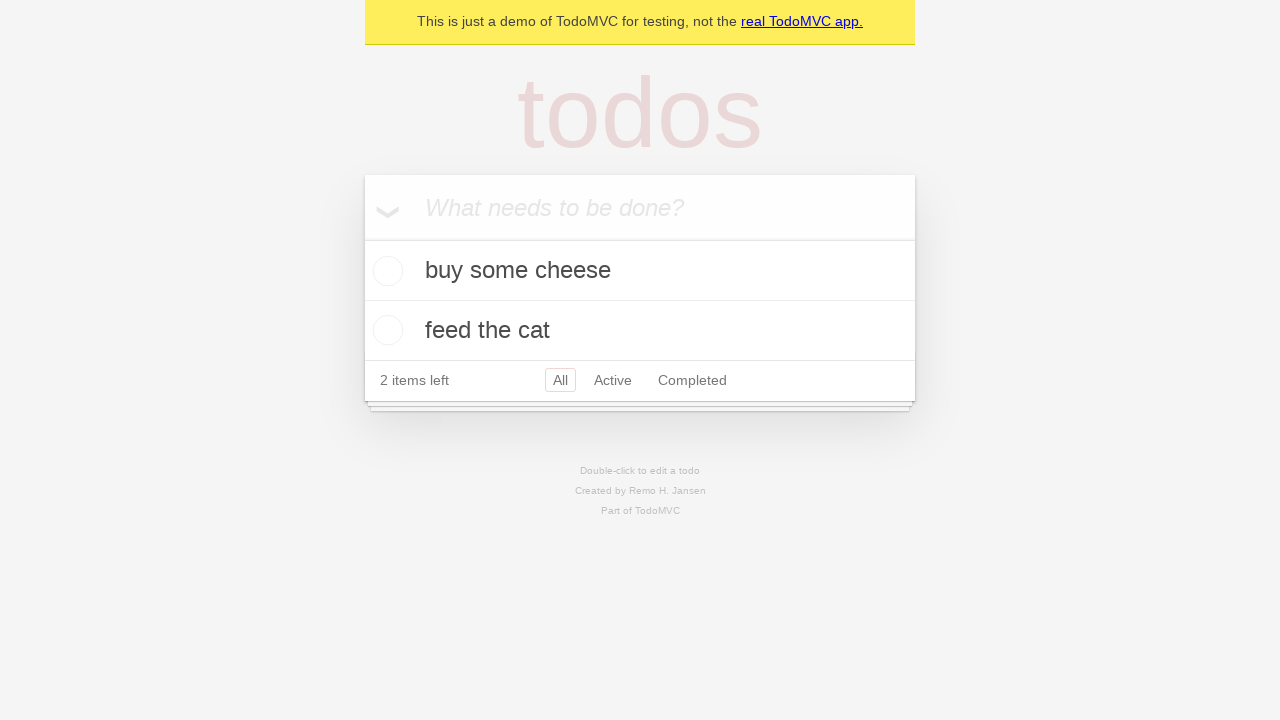

Filled input field with third todo 'book a doctors appointment' on internal:attr=[placeholder="What needs to be done?"i]
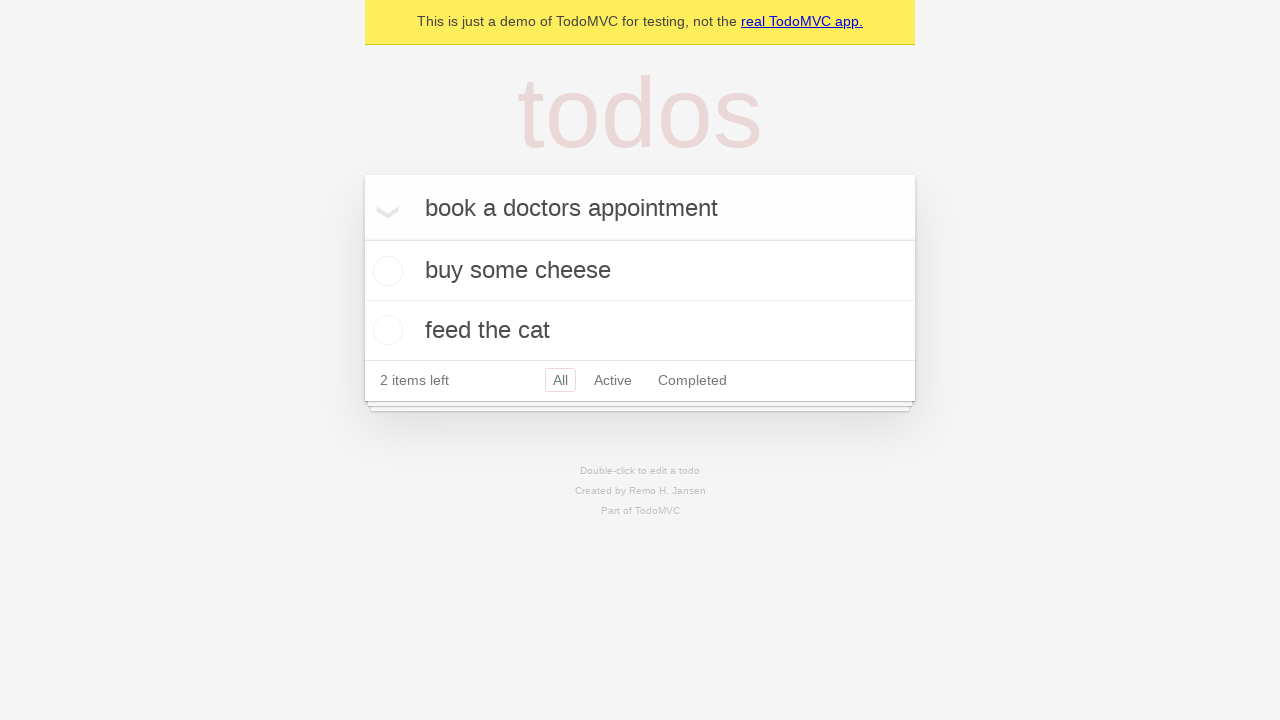

Pressed Enter to create third todo on internal:attr=[placeholder="What needs to be done?"i]
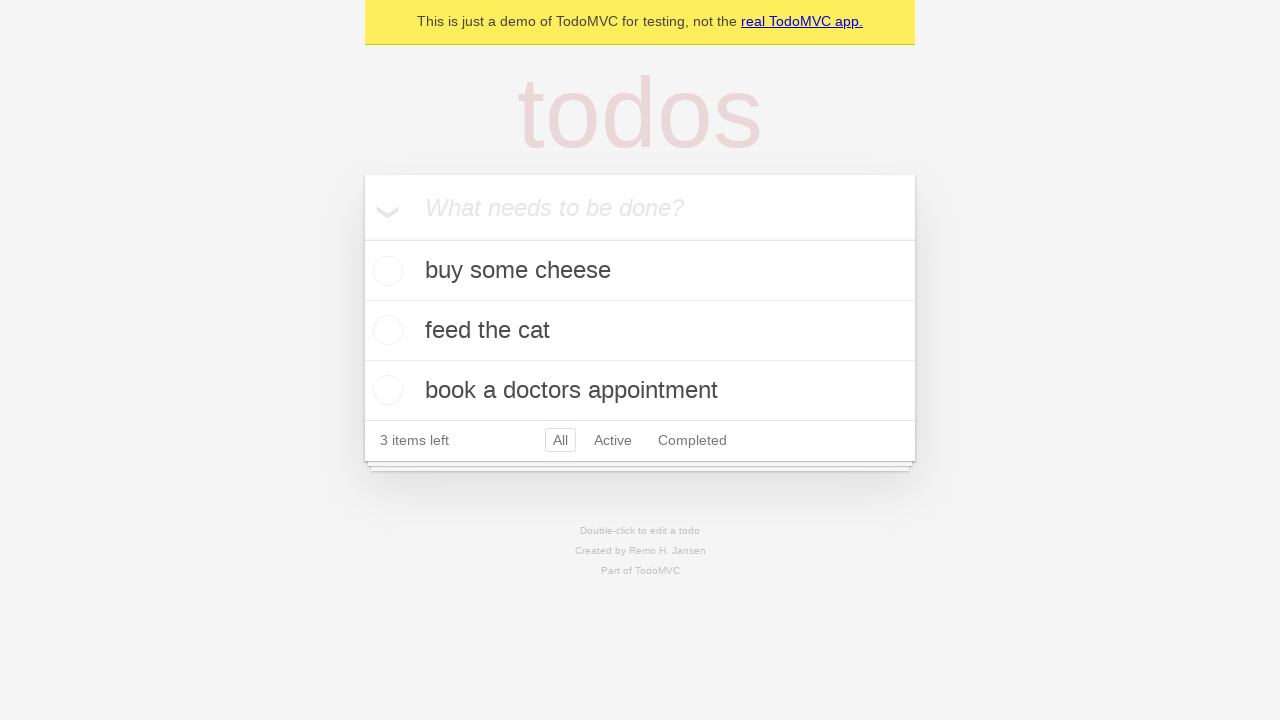

Double-clicked second todo to enter edit mode at (640, 331) on internal:testid=[data-testid="todo-item"s] >> nth=1
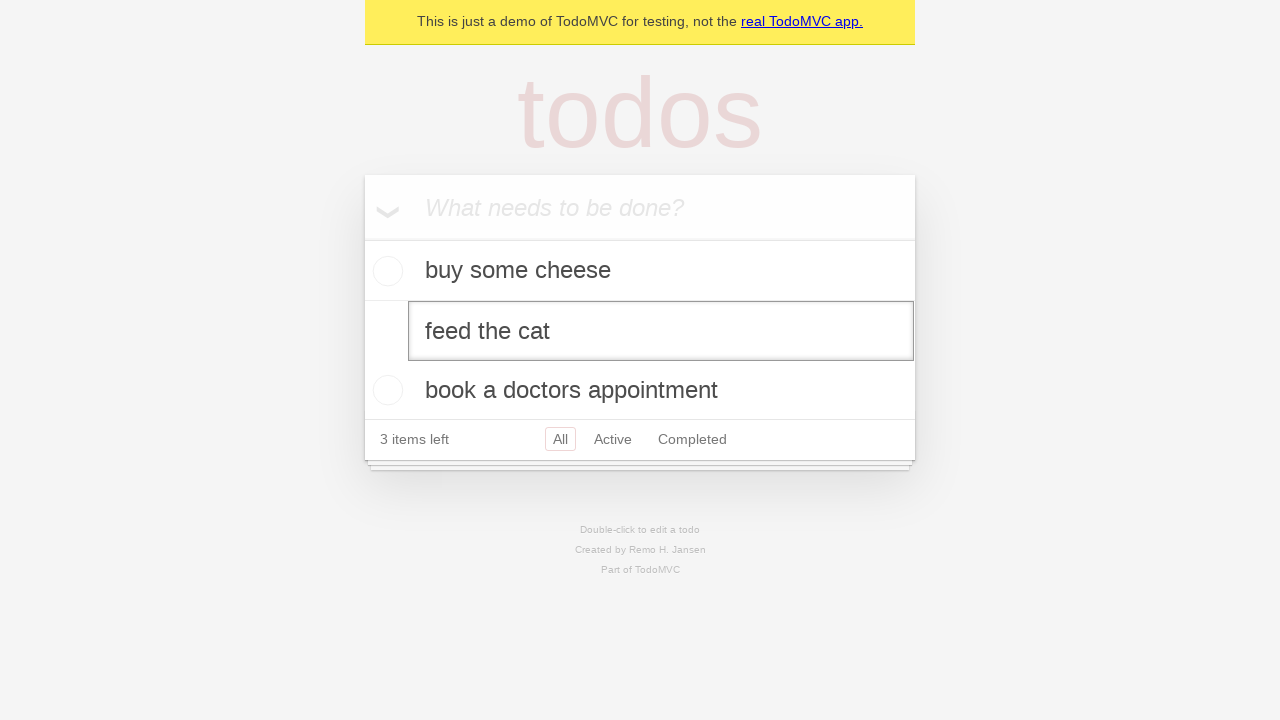

Filled edit field with new text 'buy some sausages' on internal:testid=[data-testid="todo-item"s] >> nth=1 >> internal:role=textbox[nam
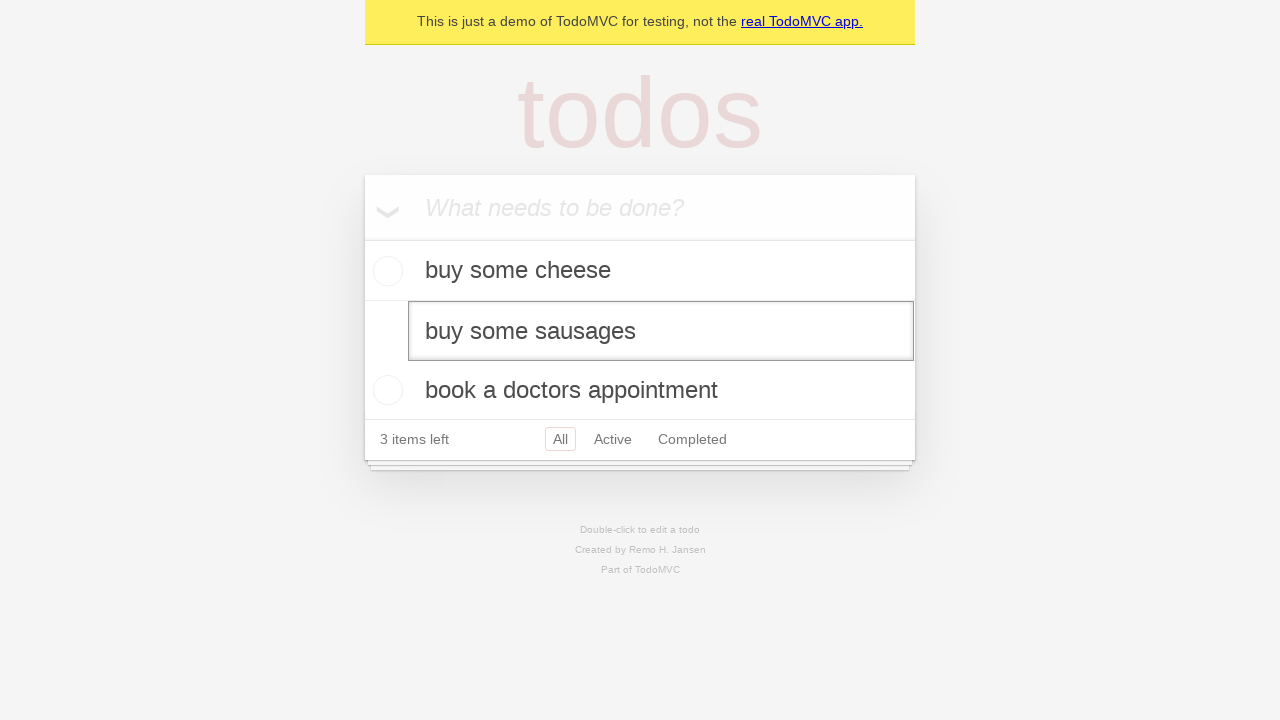

Dispatched blur event to save edits
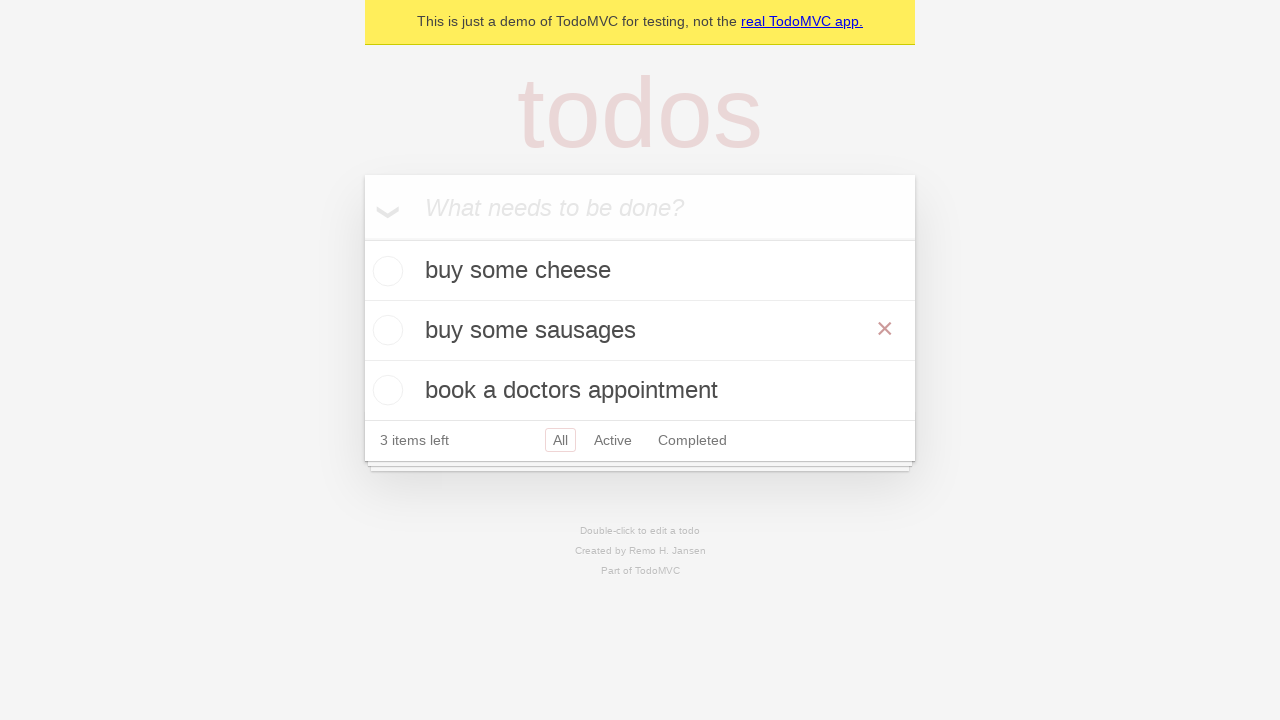

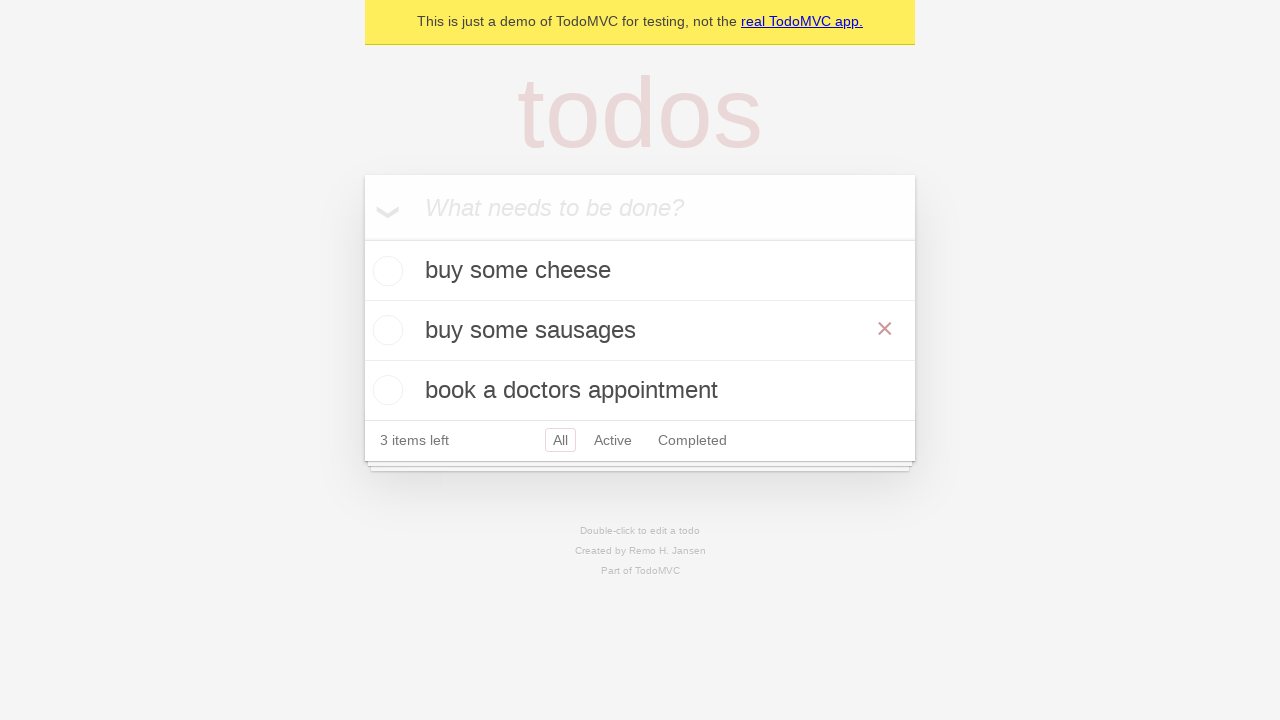